Tests multi-level menu navigation on BigBasket website by hovering through category menus and clicking on a final subcategory

Starting URL: https://www.bigbasket.com/

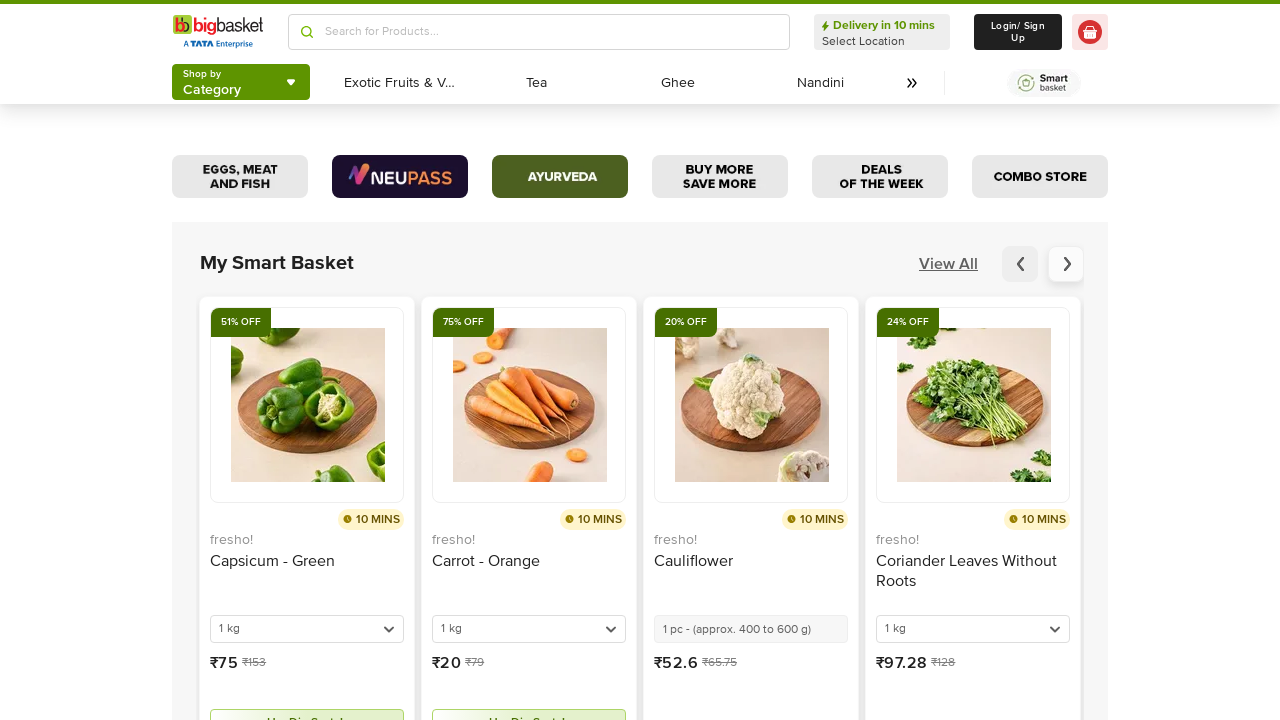

Clicked on 'Shop by' menu button to open navigation menu at (212, 74) on (//button[contains(@id,'headlessui-menu-button')]//span[text()='Shop by'])[last(
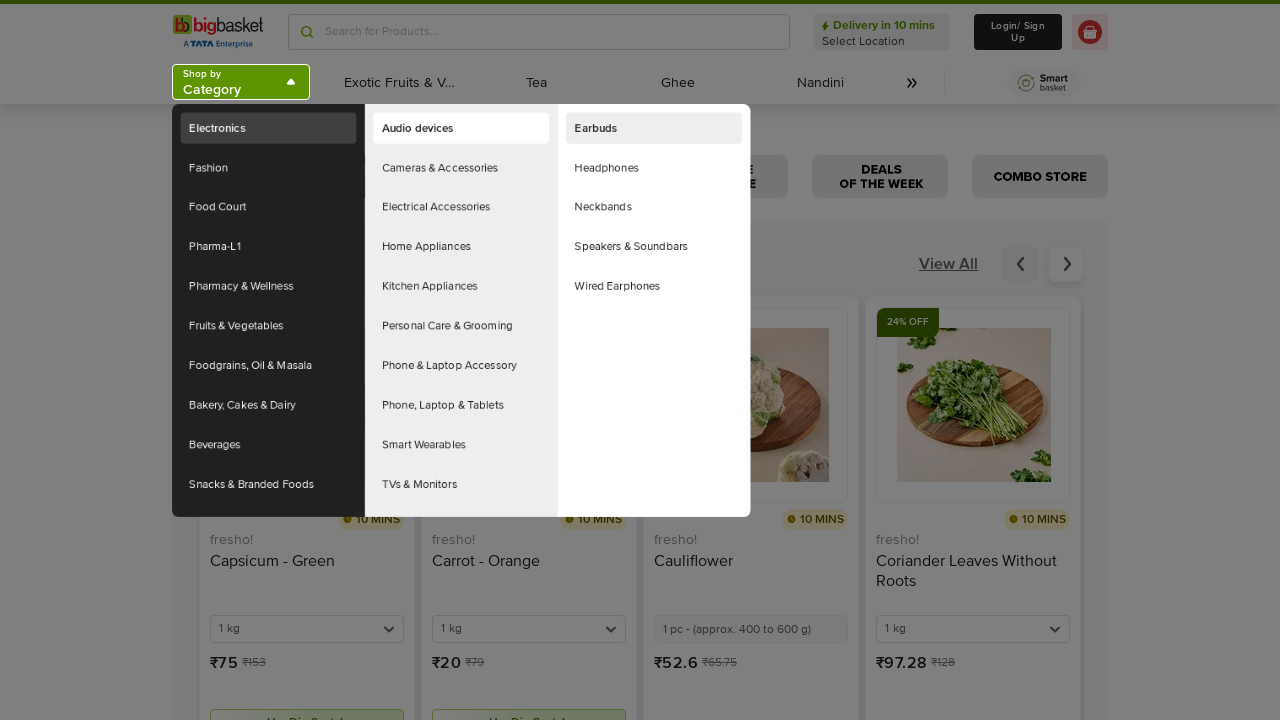

Waited for menu to expand
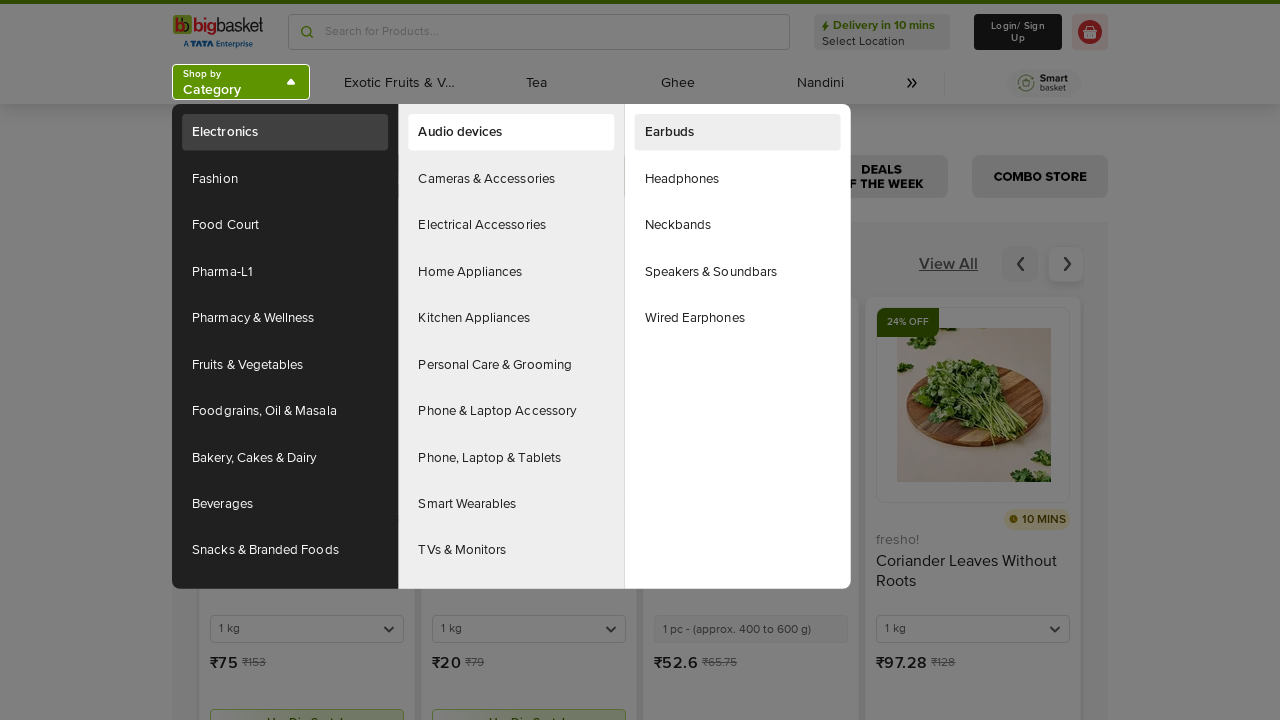

Hovered over 'Beverages' menu item to reveal submenu at (285, 504) on (//a[text()='Beverages'])[2]
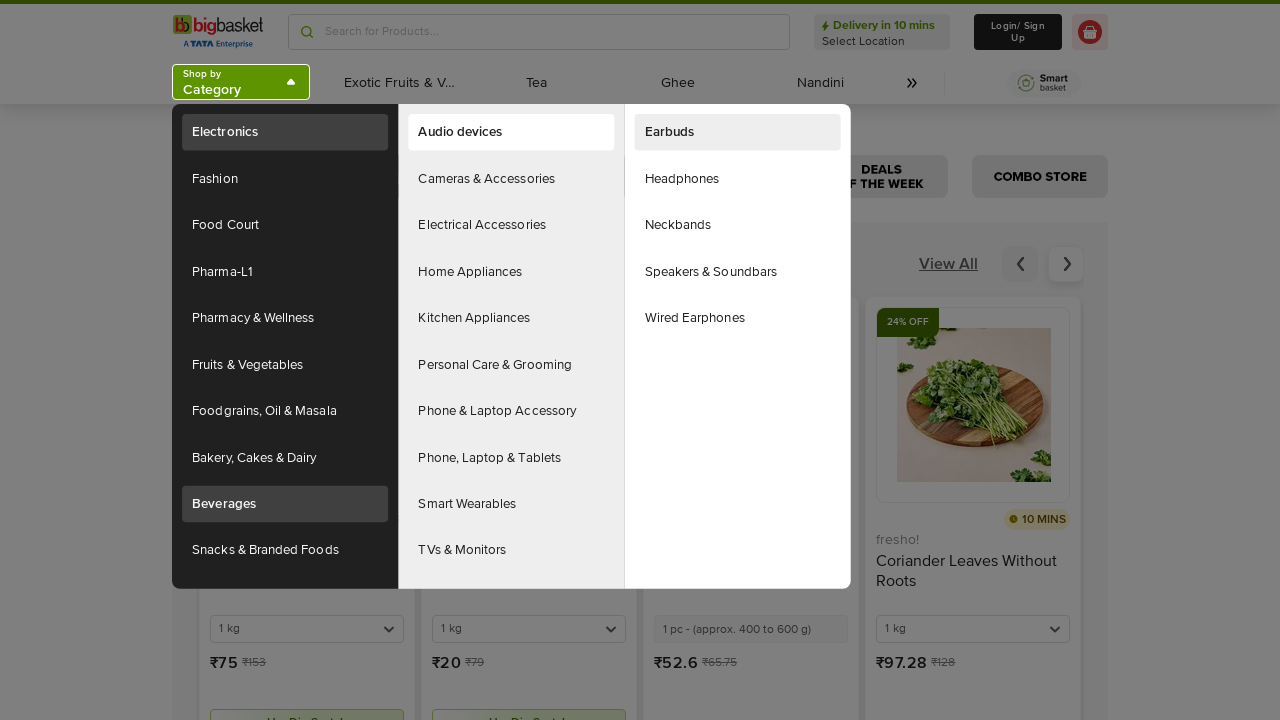

Hovered over 'Tea' submenu item to reveal further options at (511, 318) on a:text('Tea')
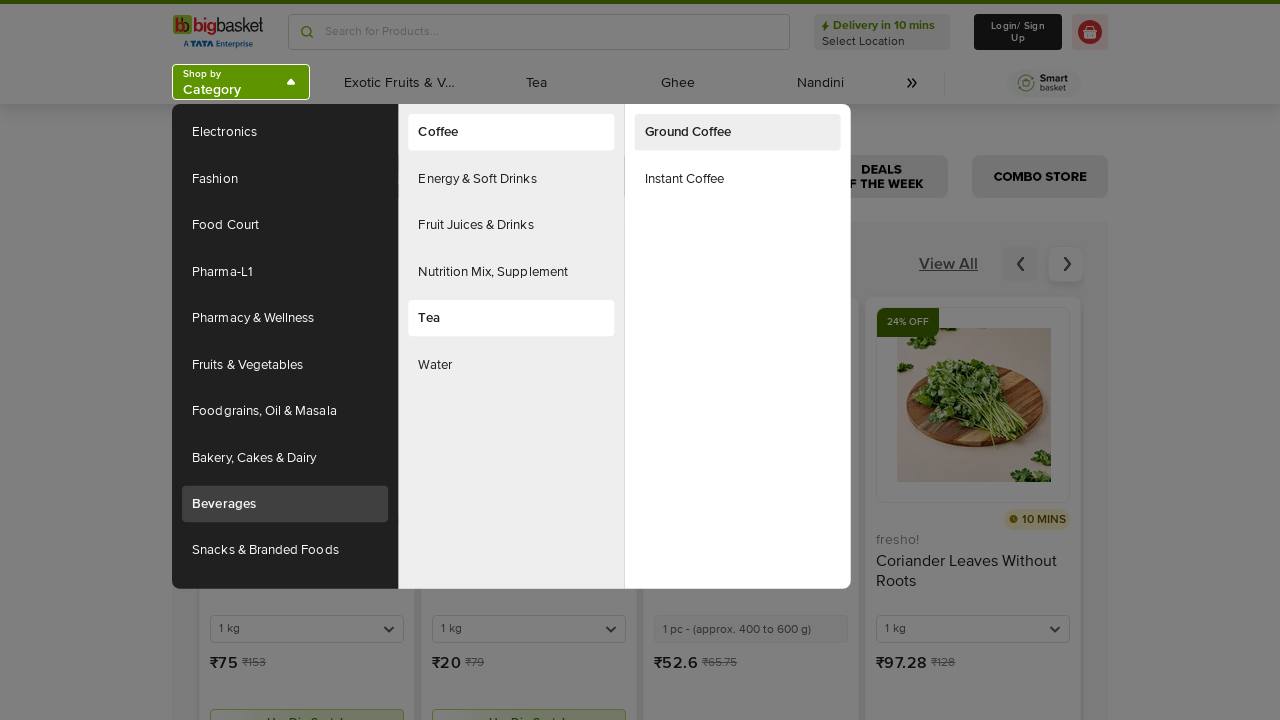

Clicked on 'Green Tea' to navigate to product category at (738, 179) on a:text('Green Tea')
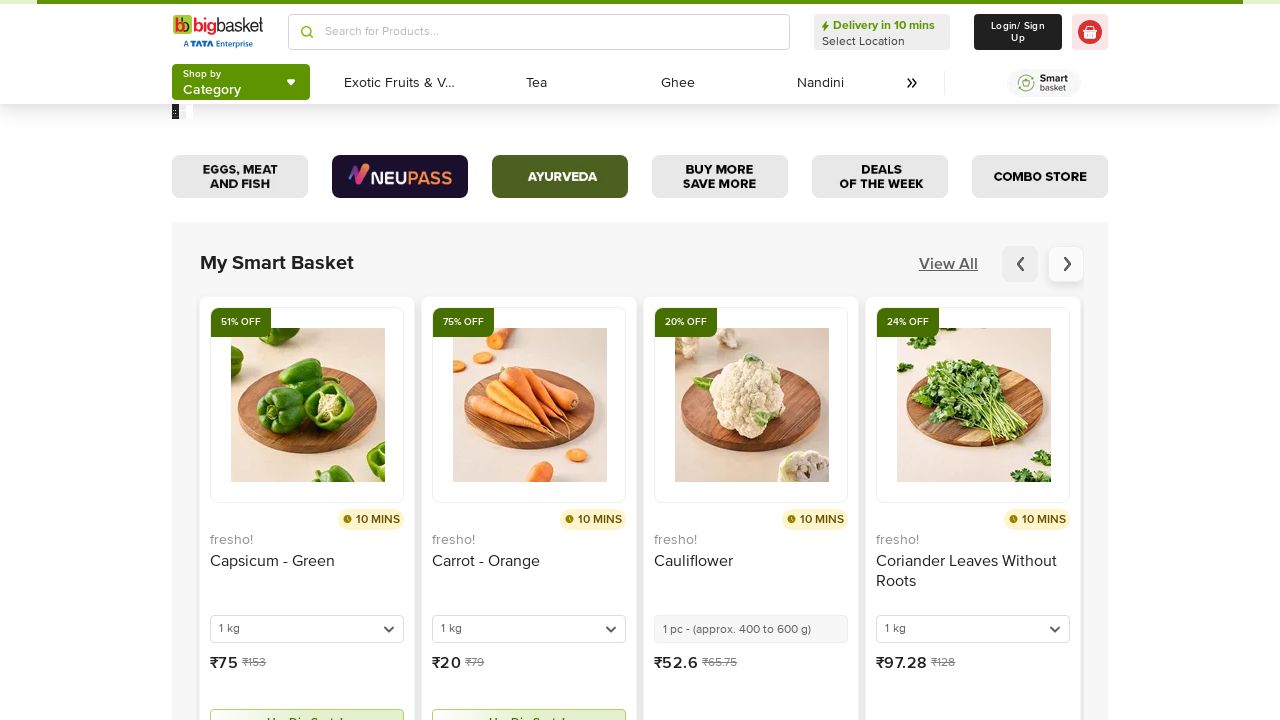

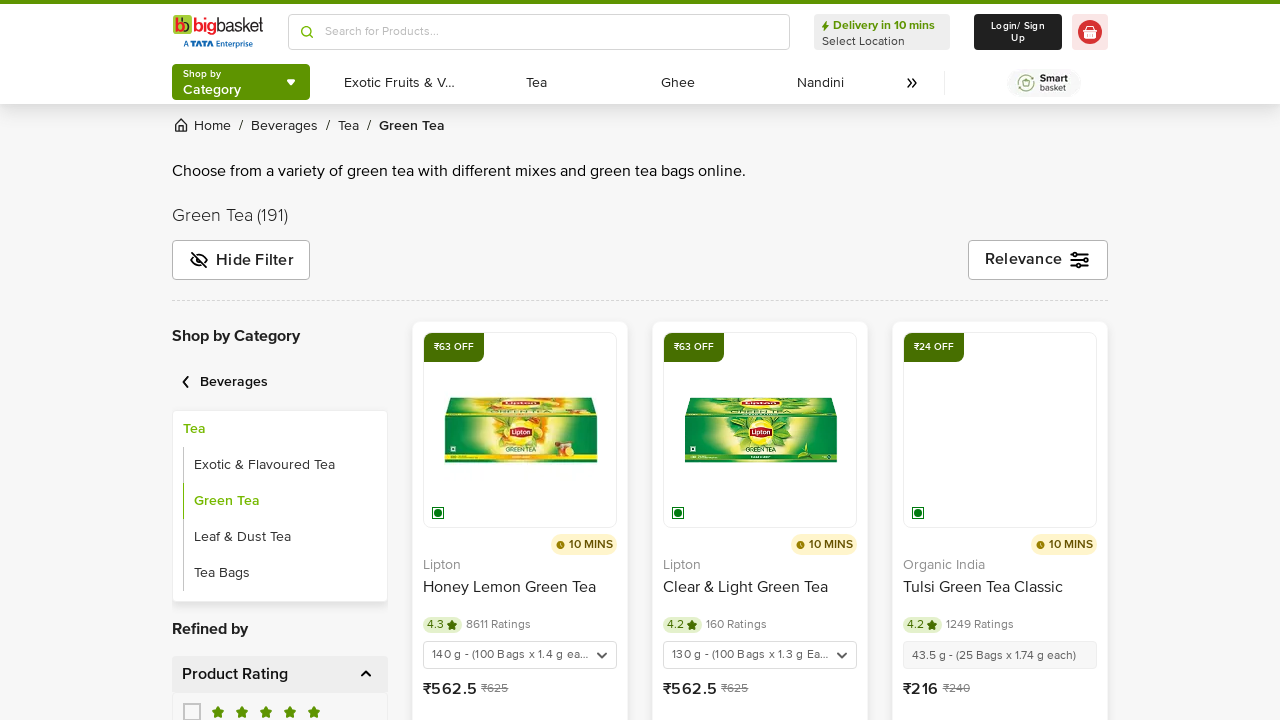